Tests drag and drop functionality by dragging an element from source to target location and releasing it

Starting URL: https://crossbrowsertesting.github.io/drag-and-drop

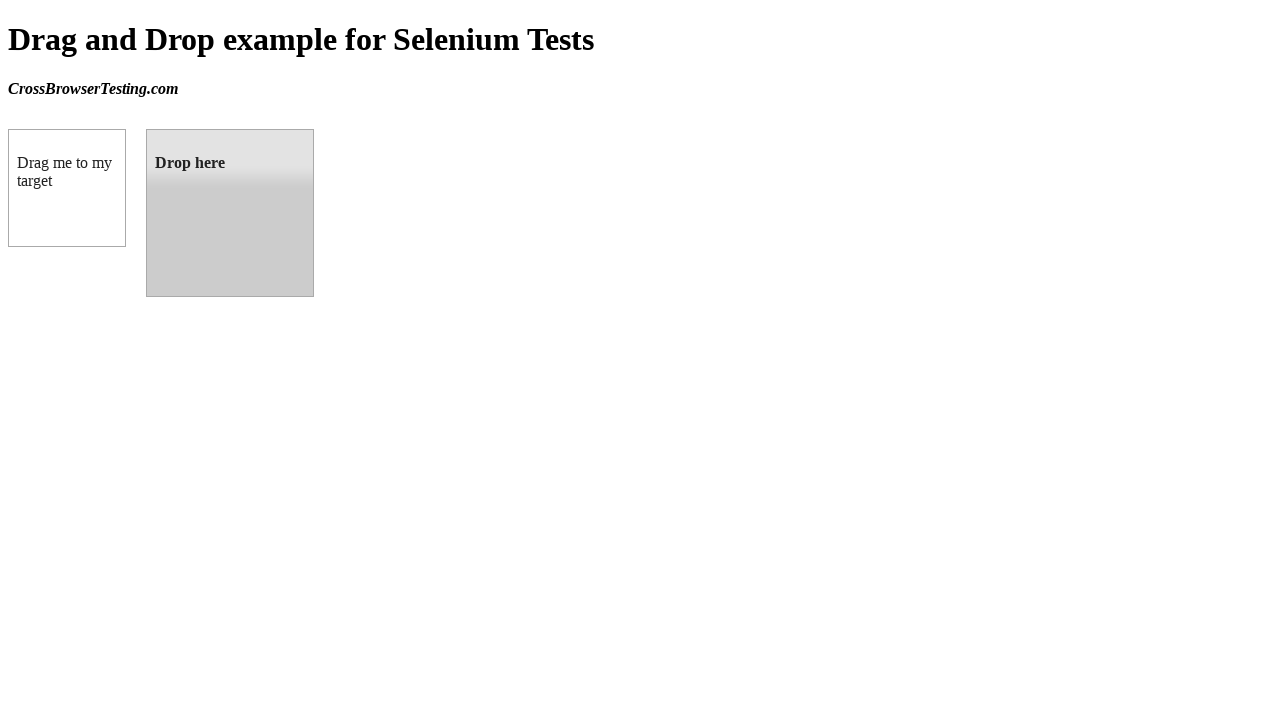

Located draggable source element
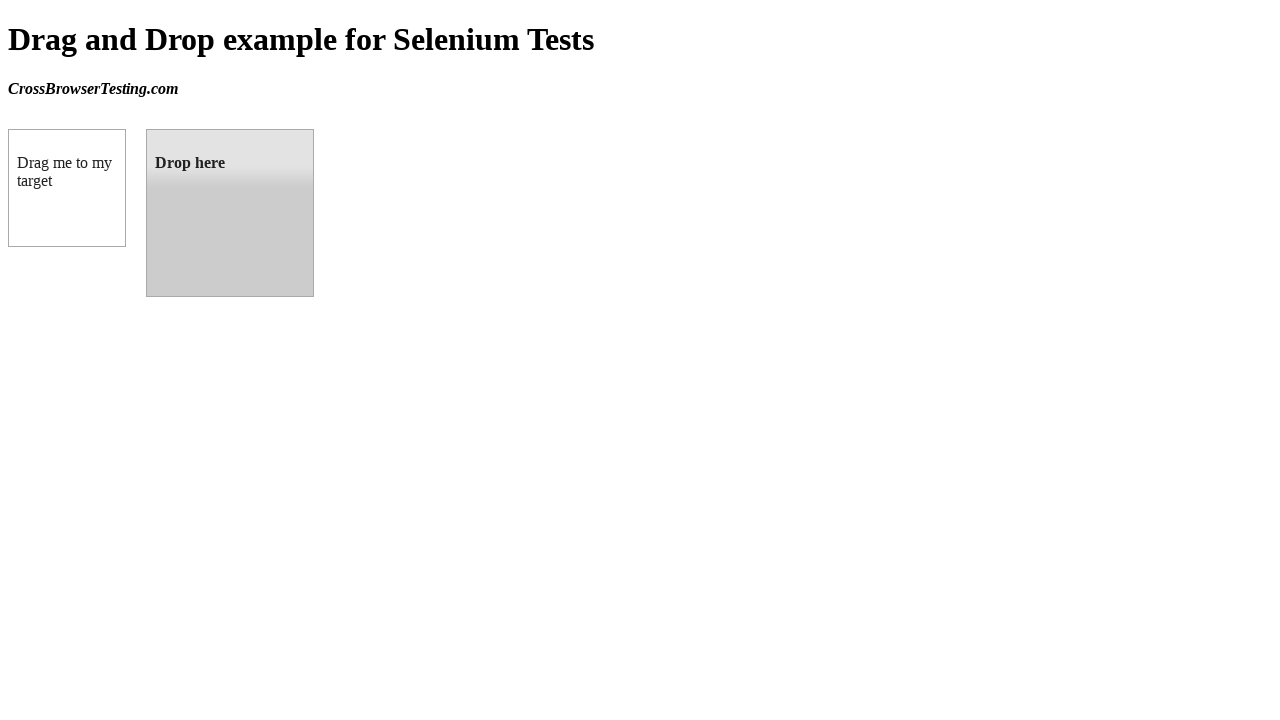

Located droppable target element
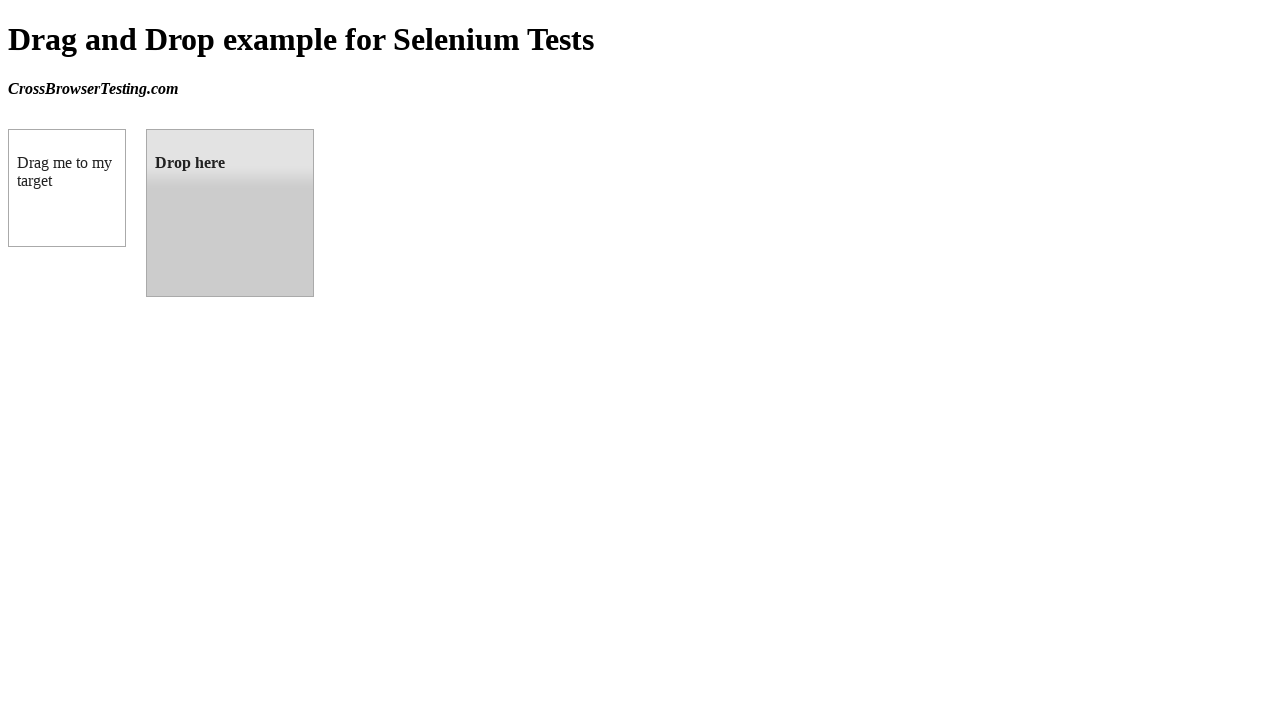

Dragged source element to target location and released at (230, 213)
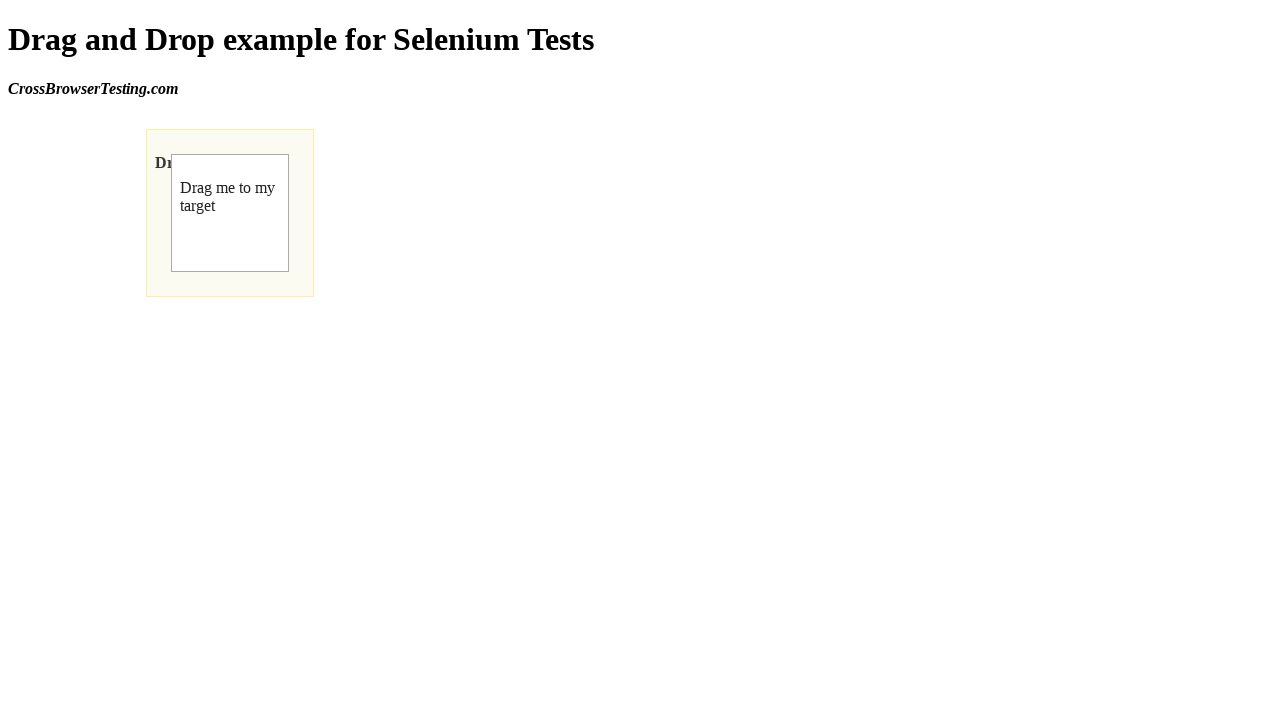

Waited 2 seconds to observe drag and drop result
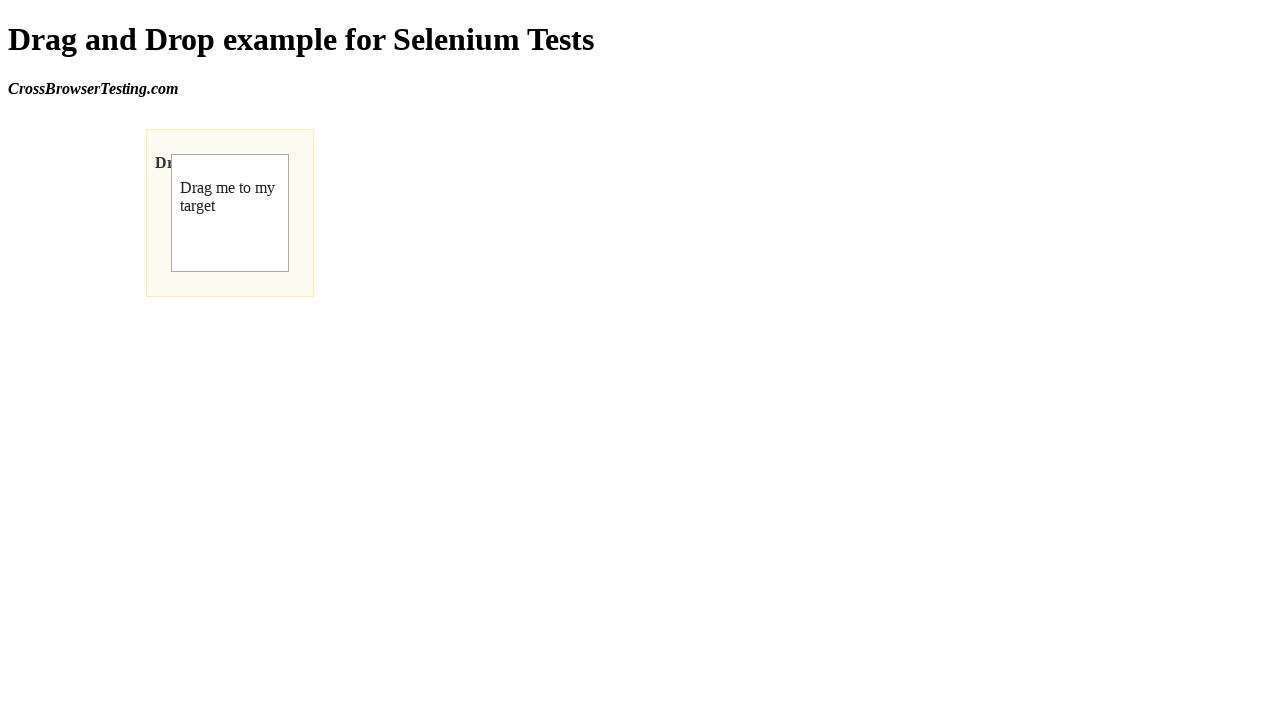

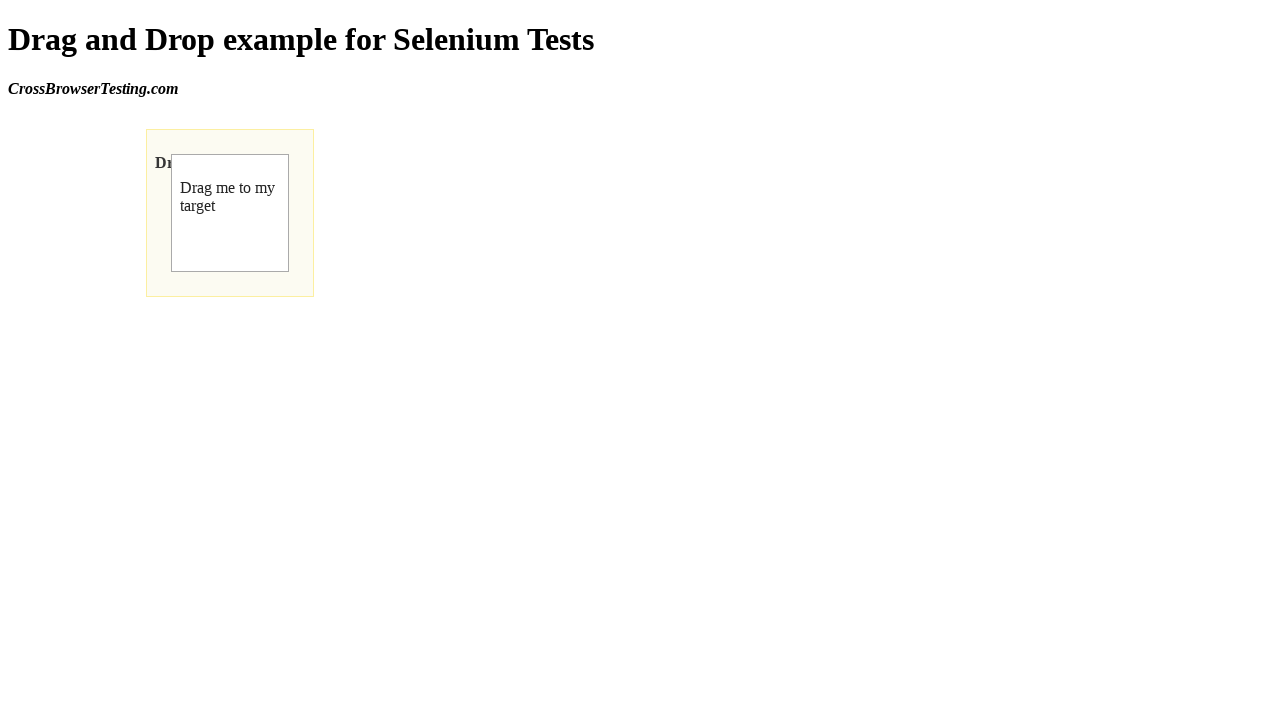